Tests that new todo items are appended to the bottom of the list and counter shows correct count

Starting URL: https://demo.playwright.dev/todomvc

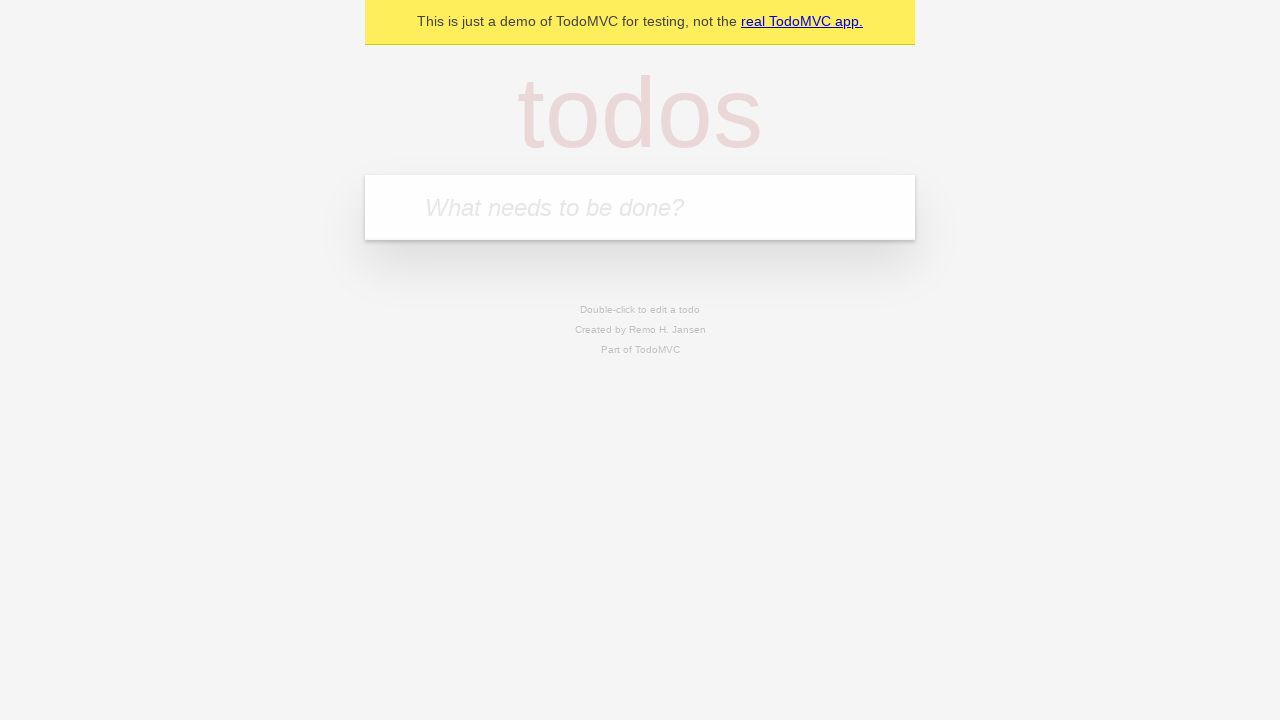

Filled todo input with 'buy some cheese' on internal:attr=[placeholder="What needs to be done?"i]
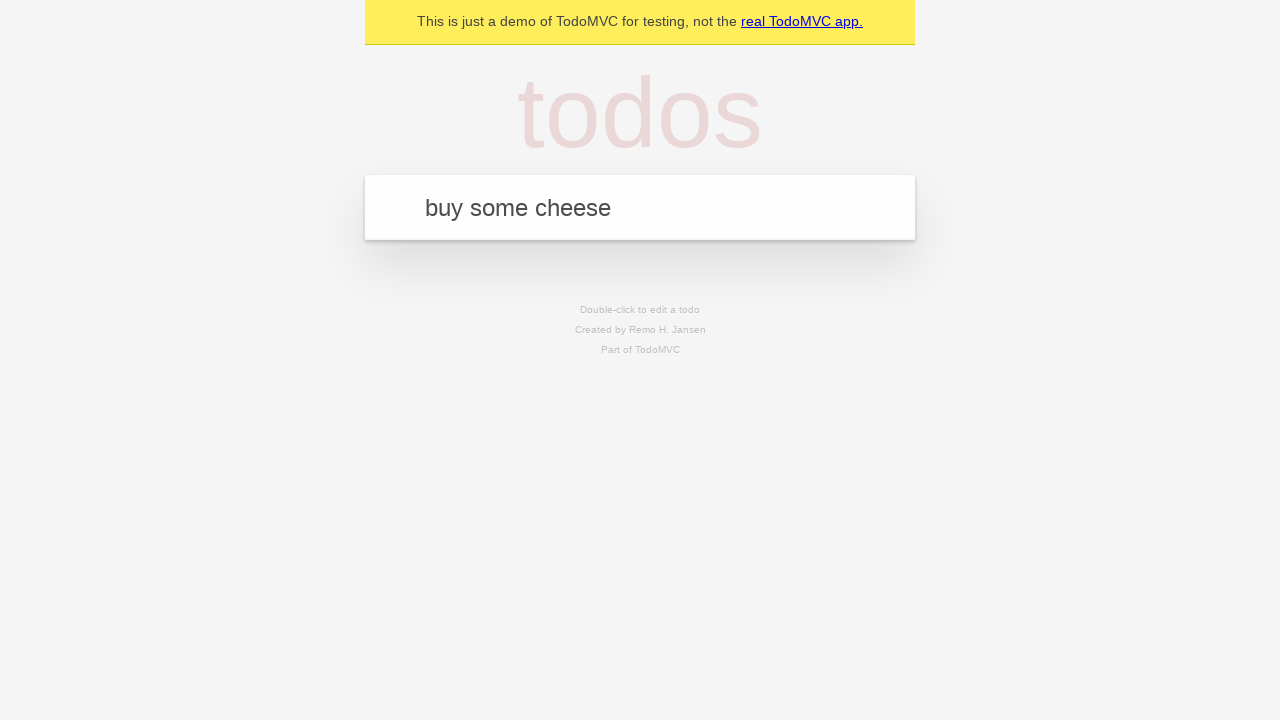

Pressed Enter to add first todo item on internal:attr=[placeholder="What needs to be done?"i]
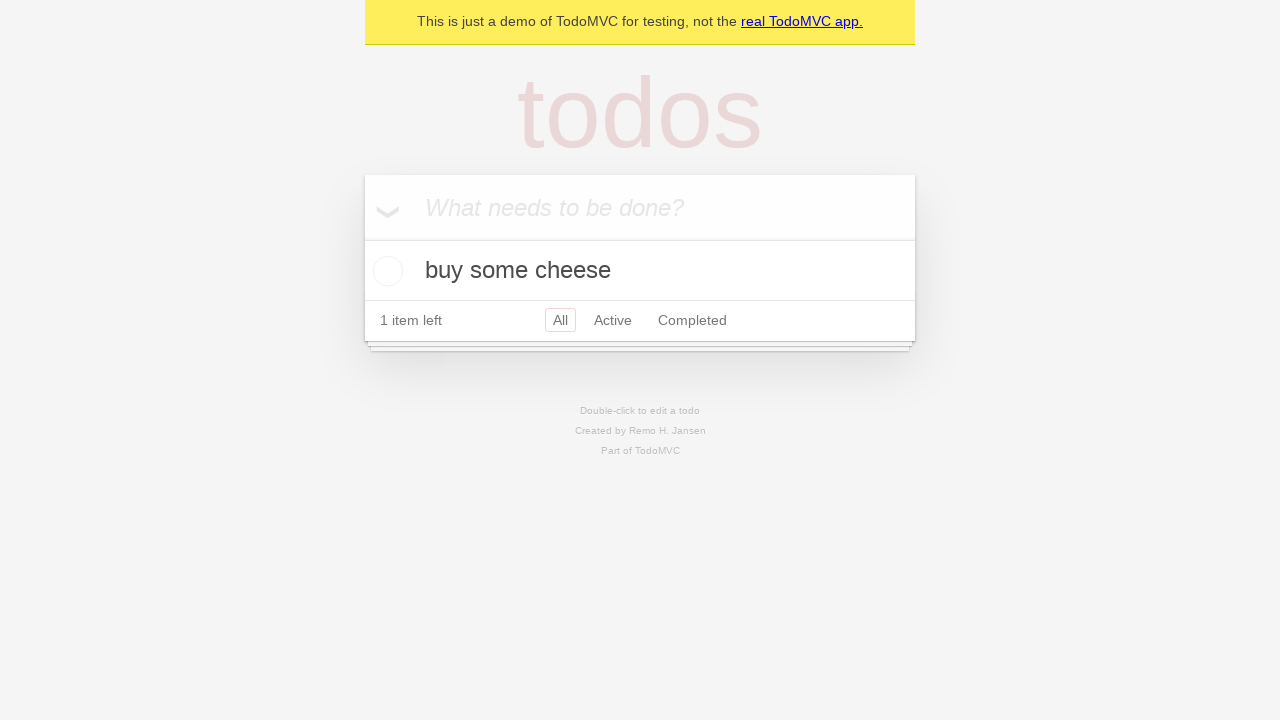

Filled todo input with 'feed the cat' on internal:attr=[placeholder="What needs to be done?"i]
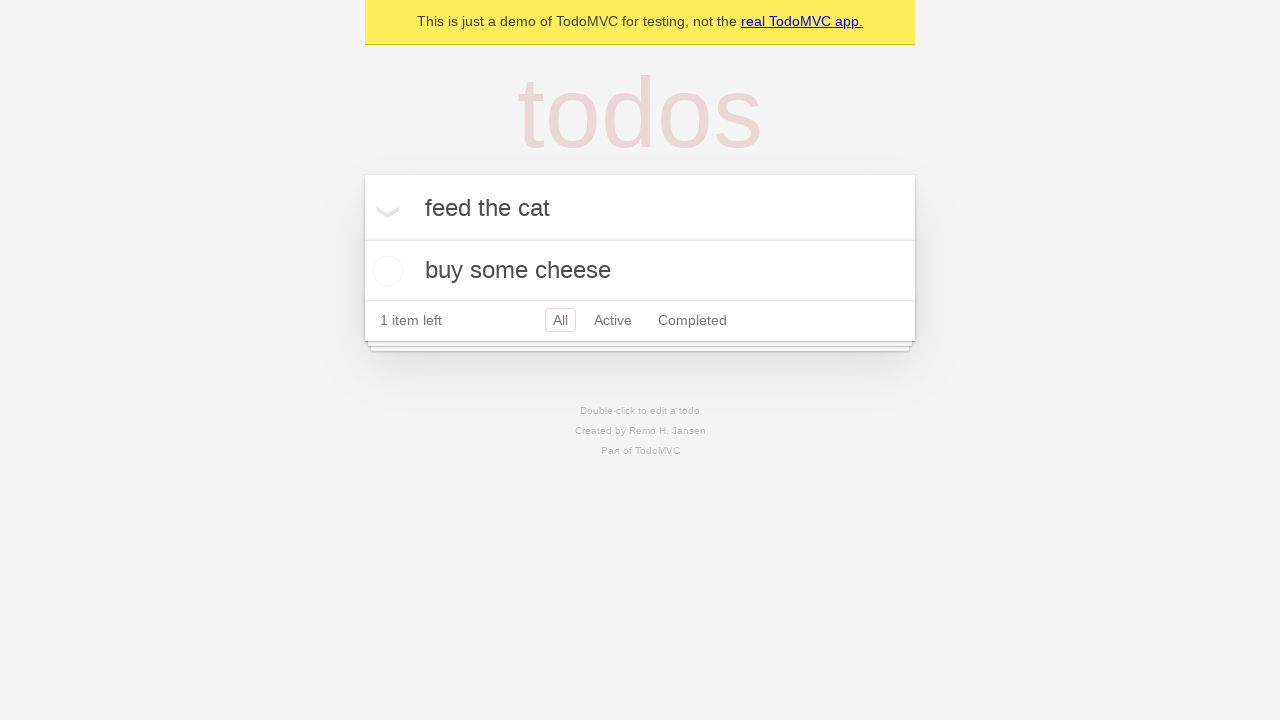

Pressed Enter to add second todo item on internal:attr=[placeholder="What needs to be done?"i]
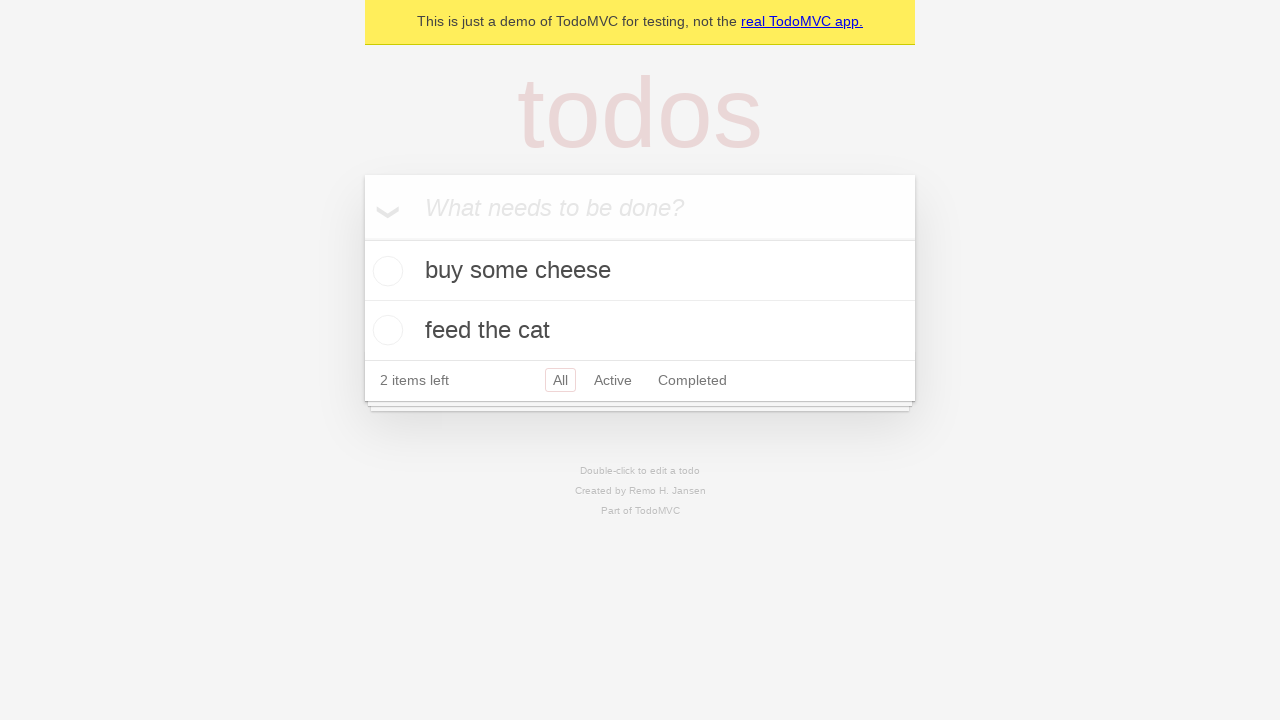

Filled todo input with 'book a doctors appointment' on internal:attr=[placeholder="What needs to be done?"i]
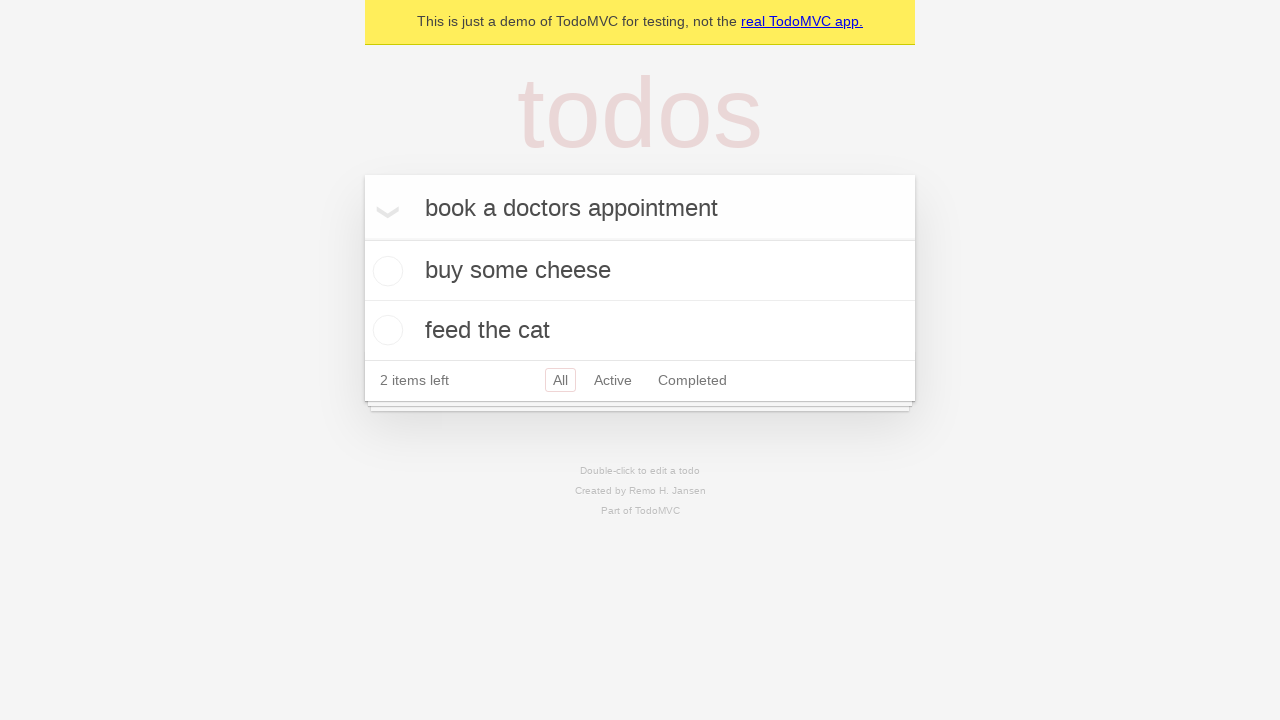

Pressed Enter to add third todo item on internal:attr=[placeholder="What needs to be done?"i]
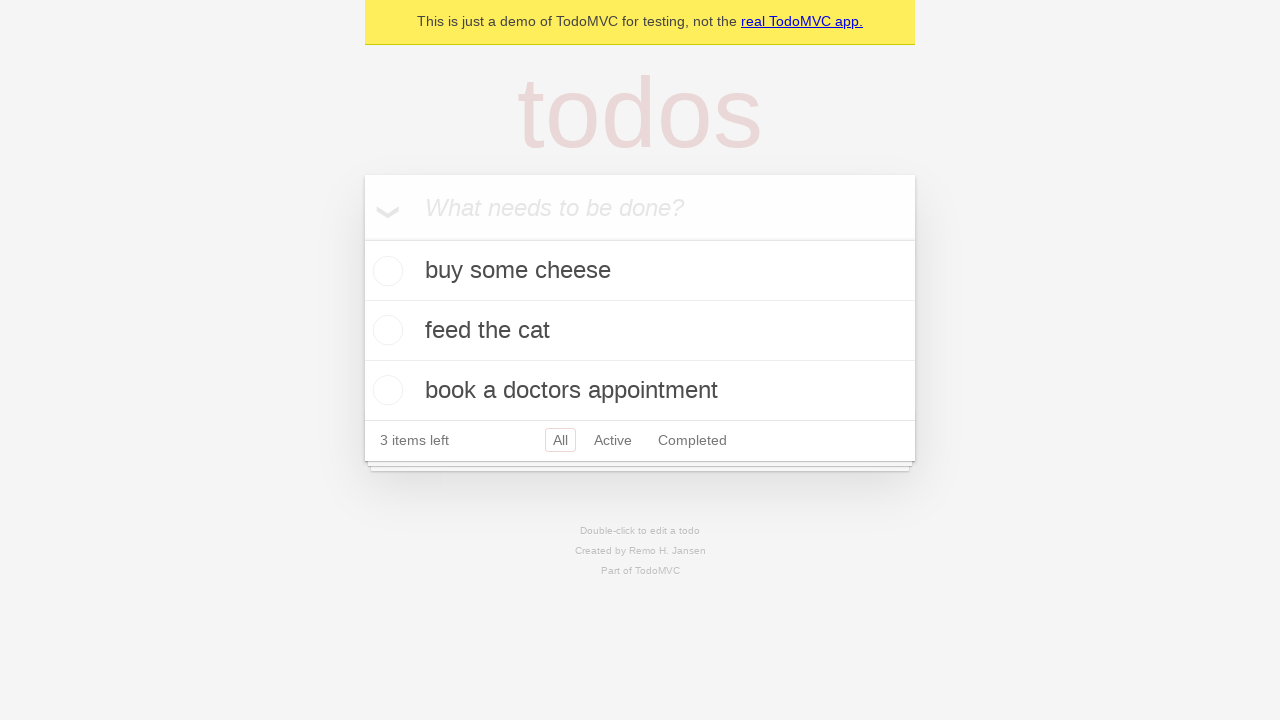

Verified that all 3 todo items were added and counter shows '3 items left'
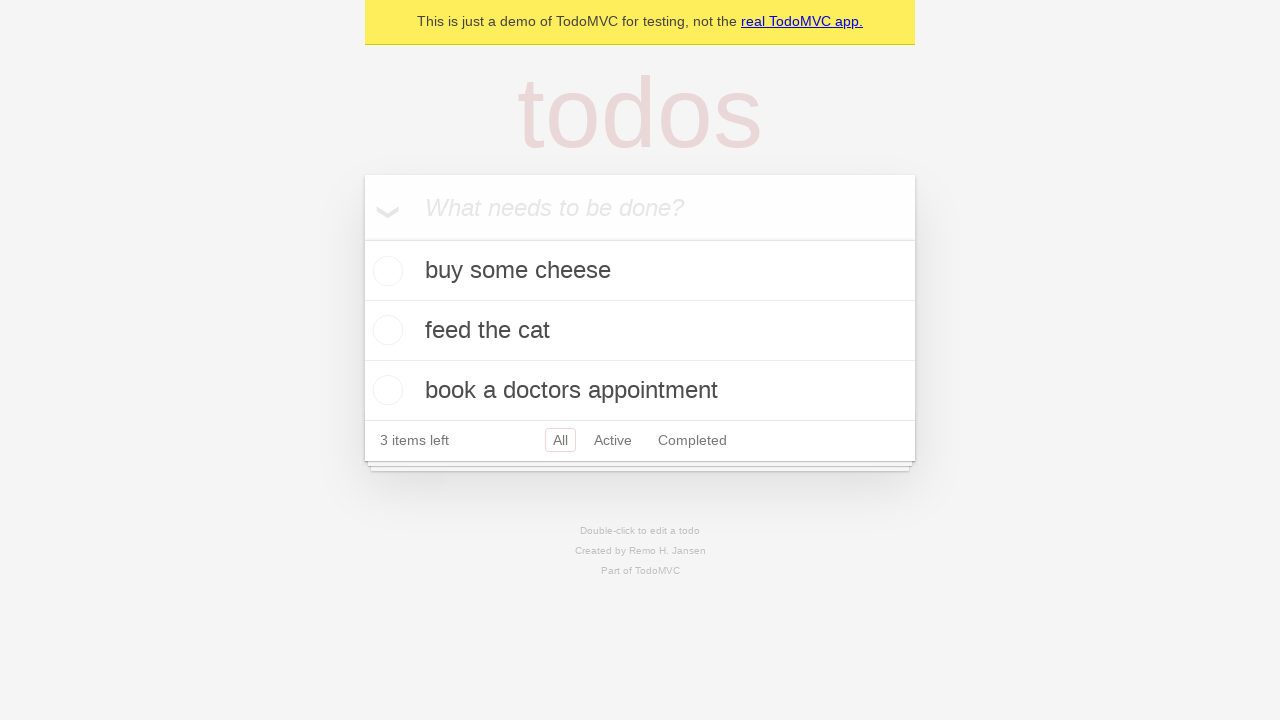

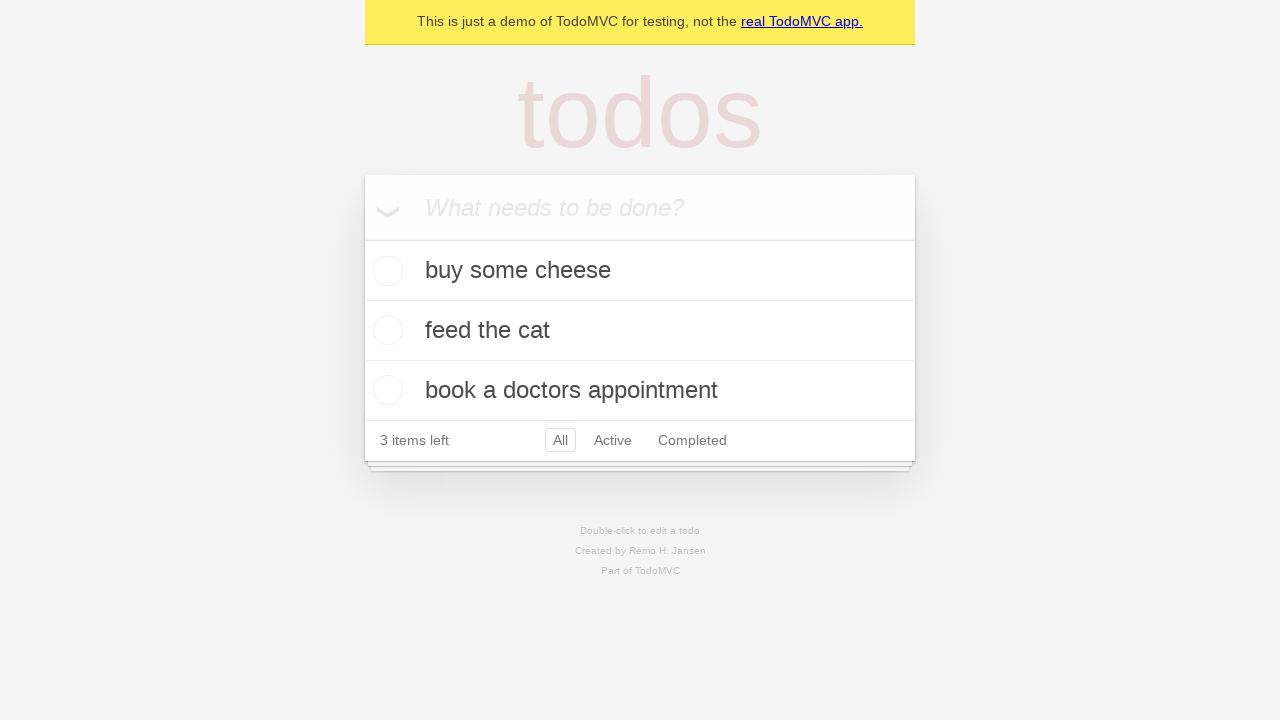